Navigates to AtCoder Problems website and enters a user ID to view their progress table

Starting URL: https://kenkoooo.com/atcoder/#/table/

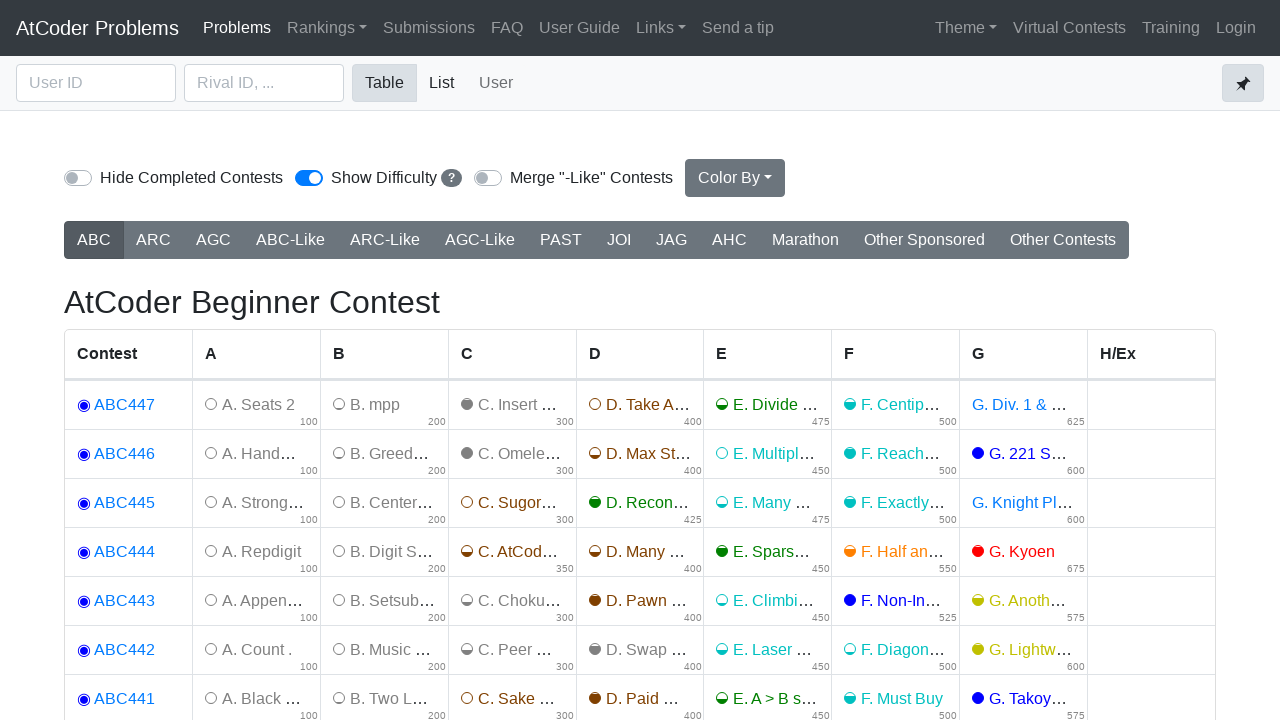

User ID input field loaded
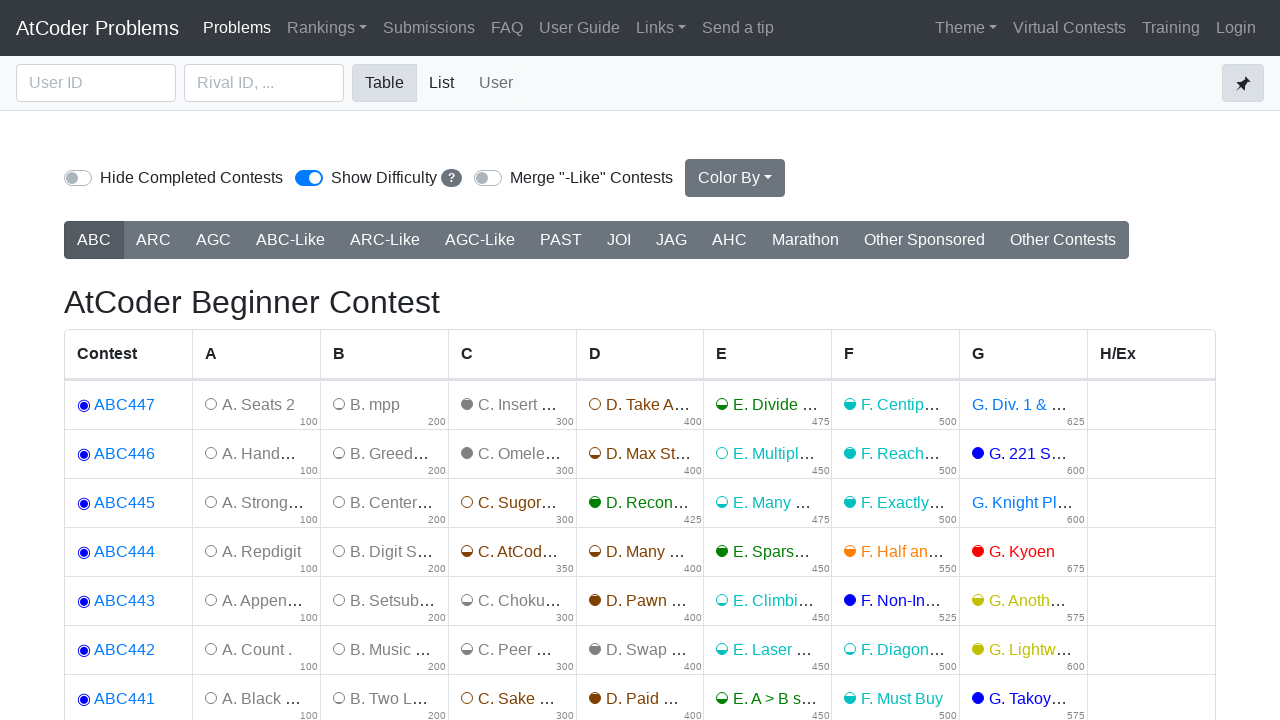

Entered user ID 'tourist' in the input field on #user_id
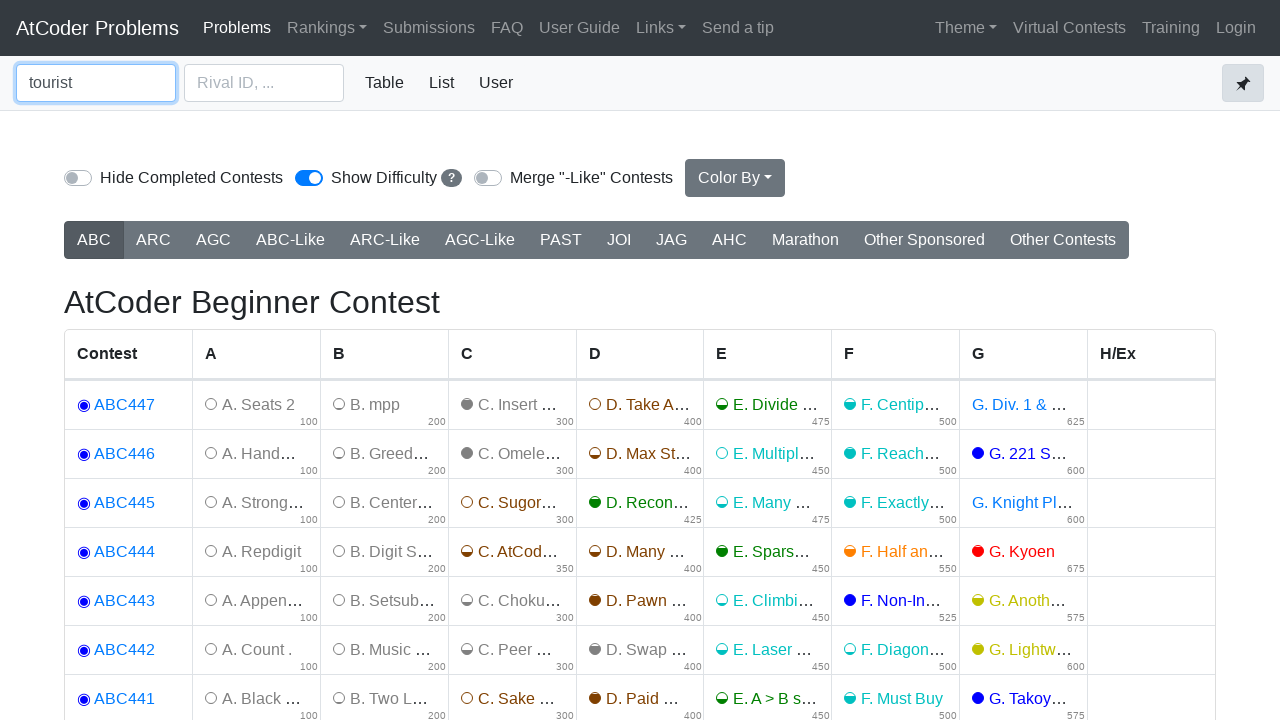

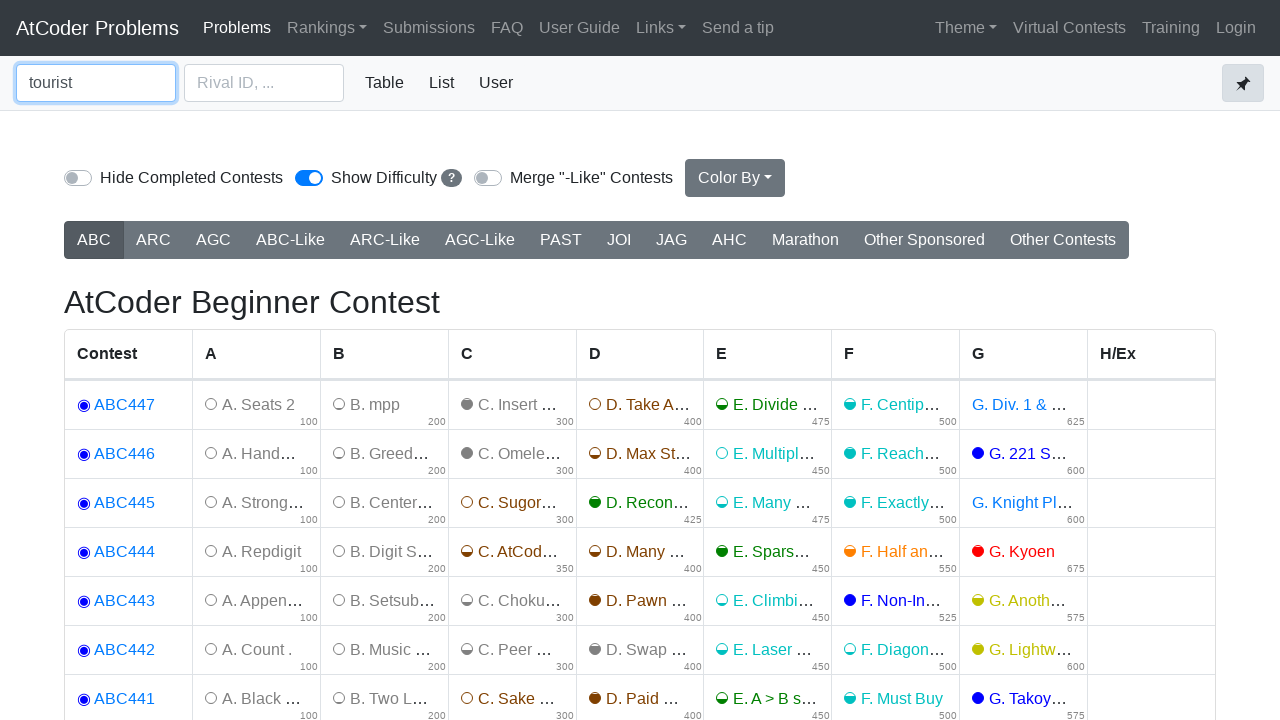